Tests that a todo item is removed if edited to an empty string

Starting URL: https://demo.playwright.dev/todomvc

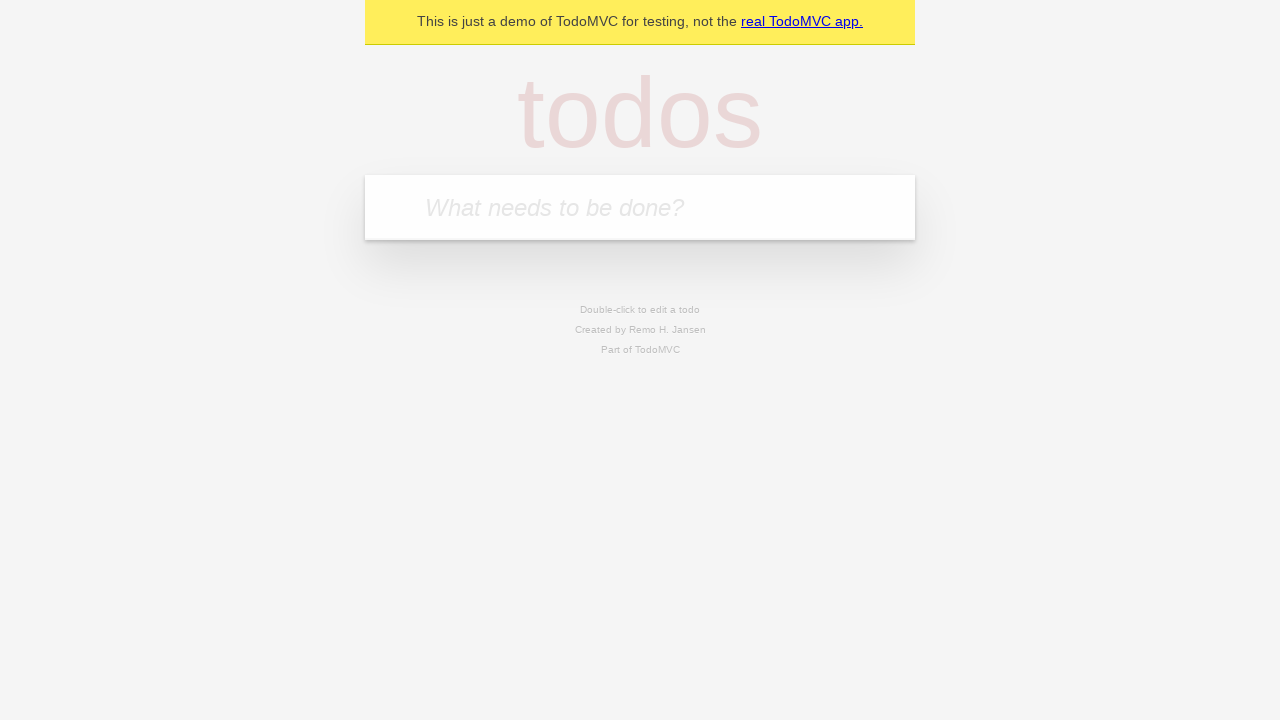

Filled new todo input with 'buy some cheese' on internal:attr=[placeholder="What needs to be done?"i]
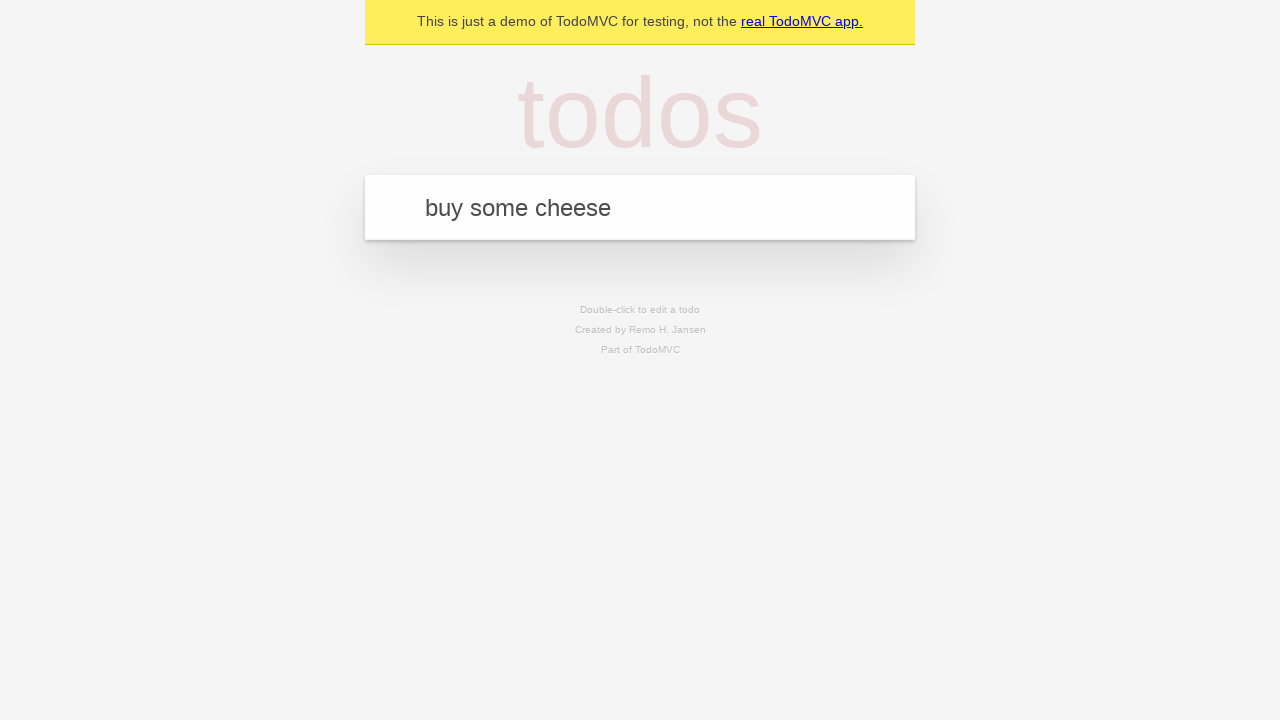

Pressed Enter to create first todo on internal:attr=[placeholder="What needs to be done?"i]
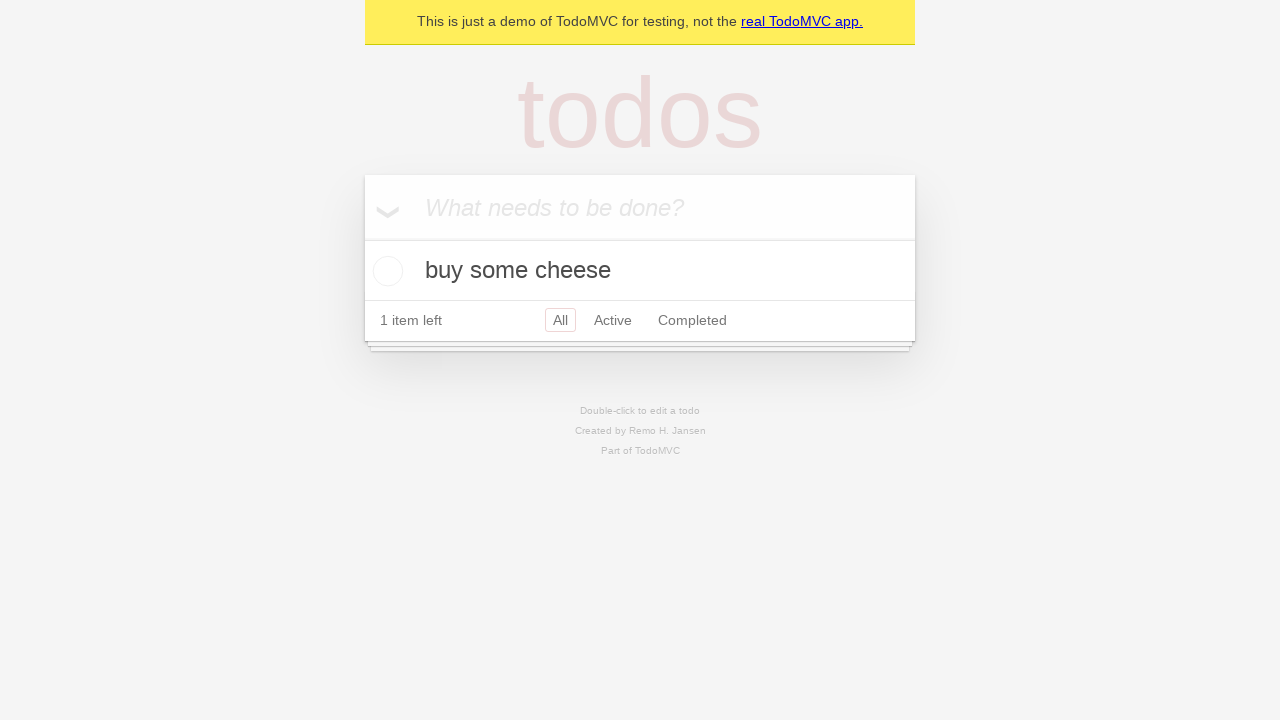

Filled new todo input with 'feed the cat' on internal:attr=[placeholder="What needs to be done?"i]
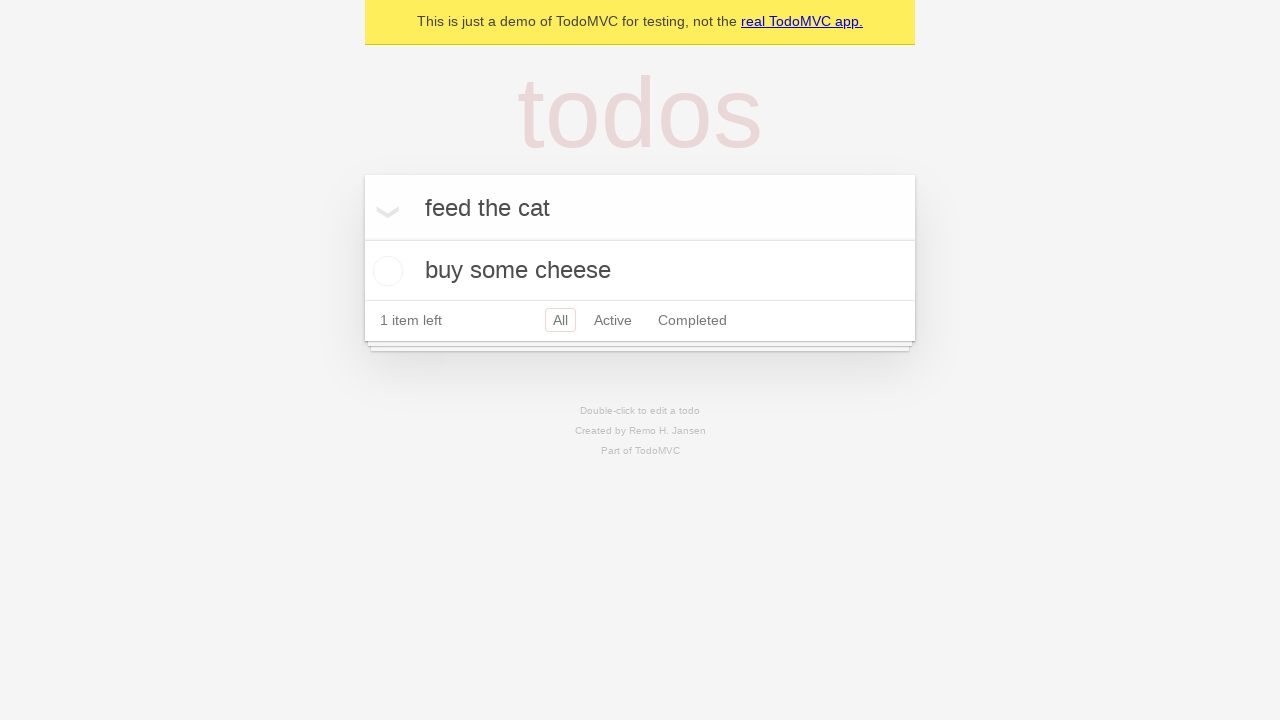

Pressed Enter to create second todo on internal:attr=[placeholder="What needs to be done?"i]
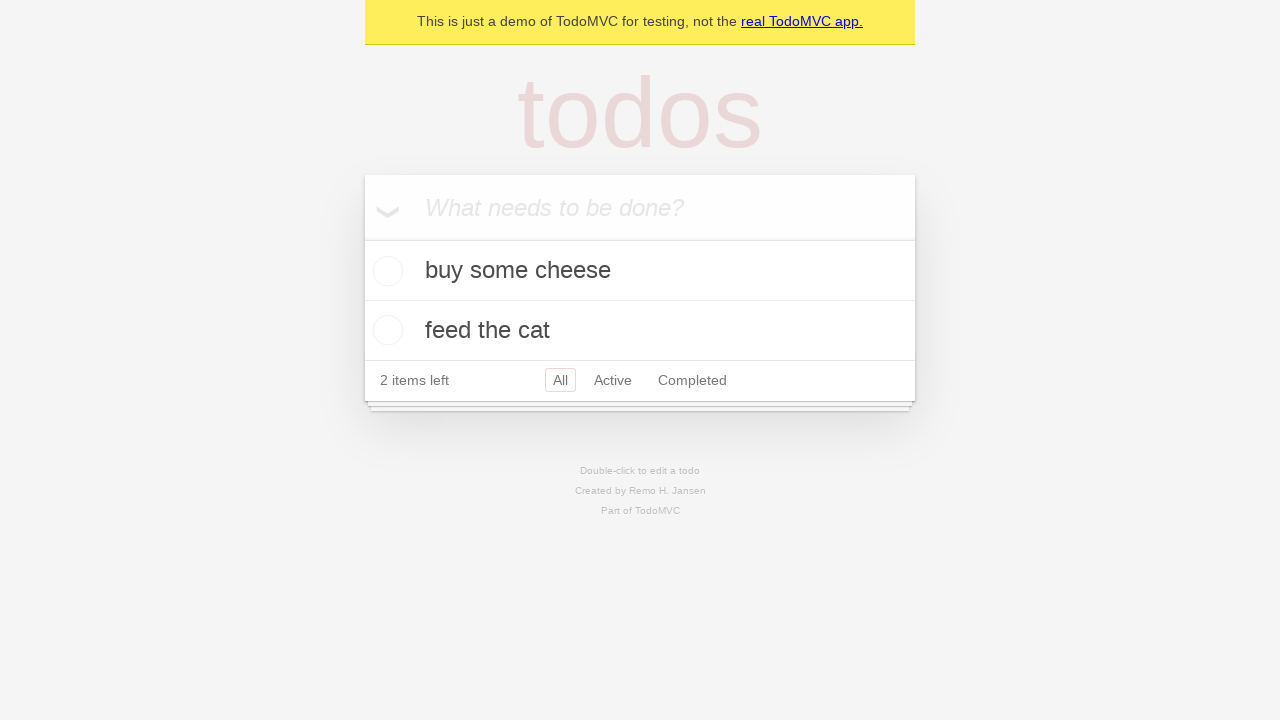

Filled new todo input with 'book a doctors appointment' on internal:attr=[placeholder="What needs to be done?"i]
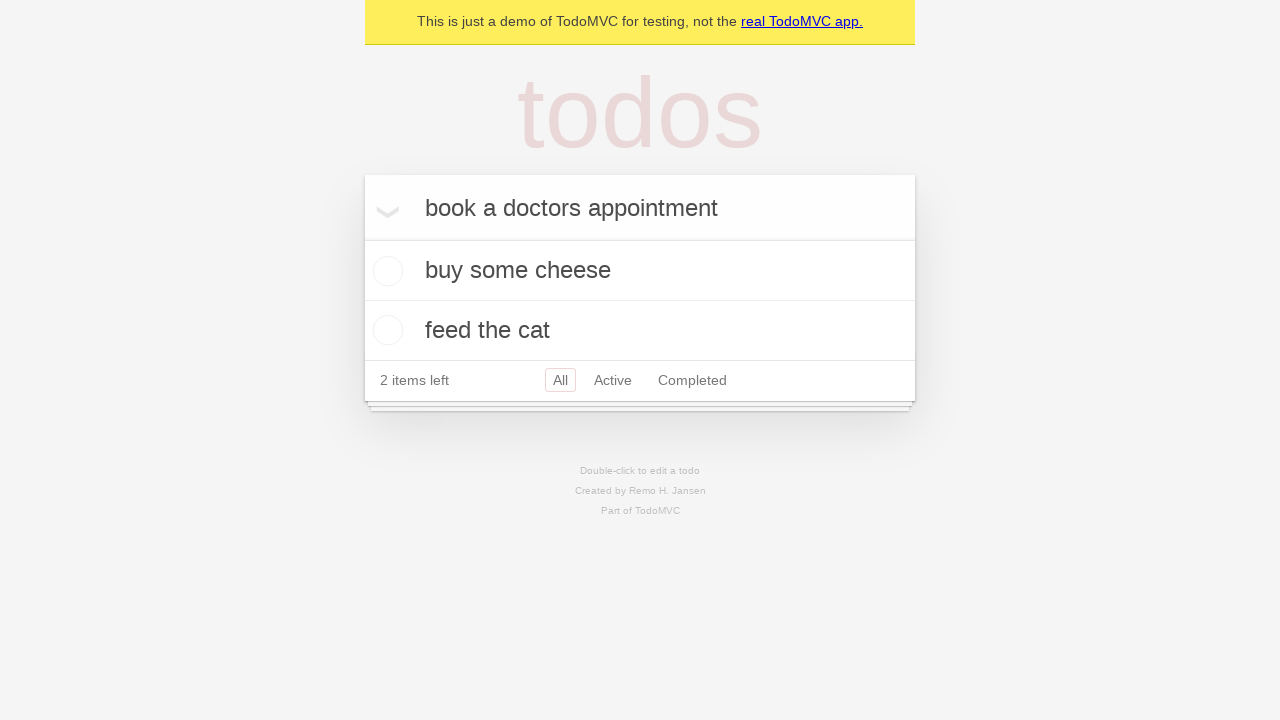

Pressed Enter to create third todo on internal:attr=[placeholder="What needs to be done?"i]
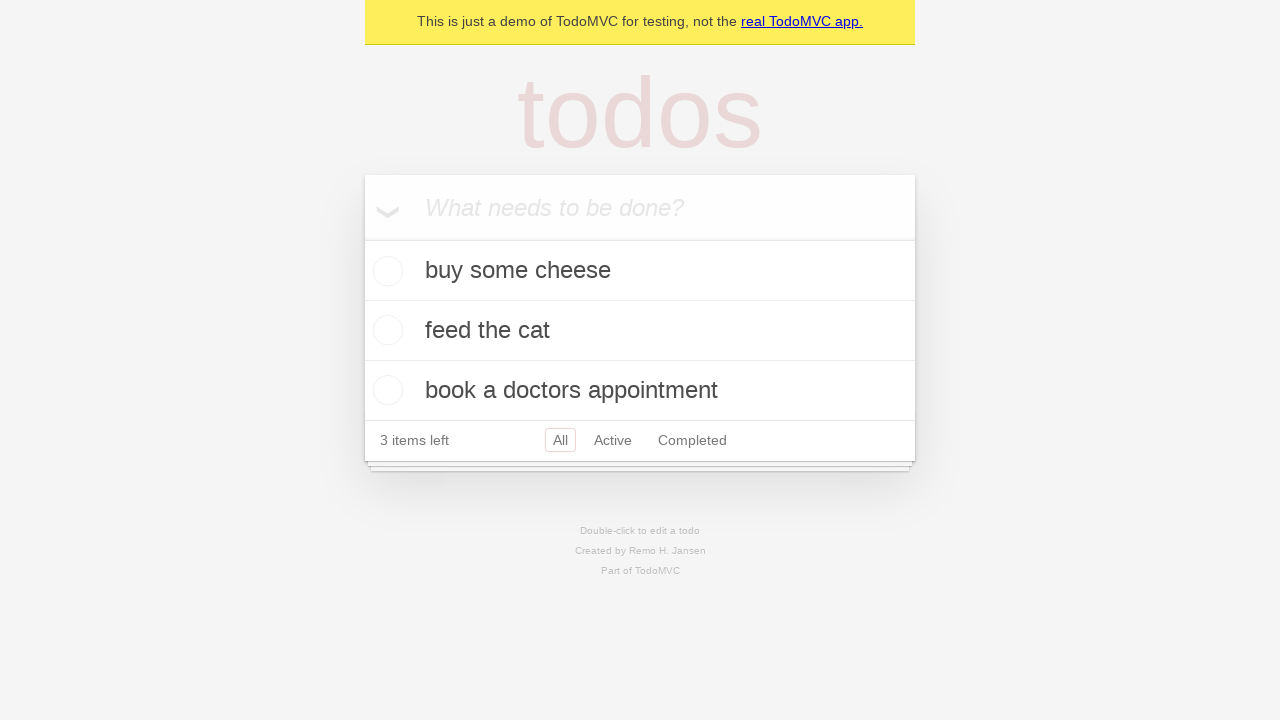

Waited for all three todos to be rendered
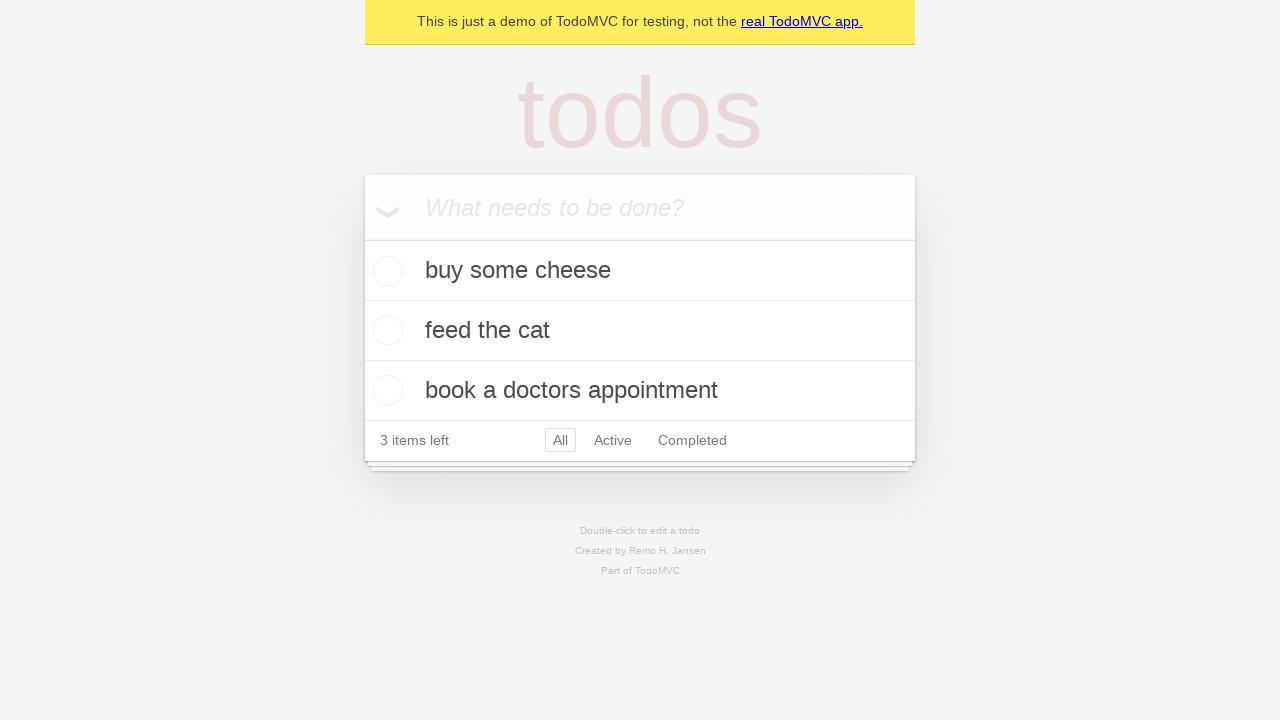

Double-clicked second todo item to enter edit mode at (640, 331) on internal:testid=[data-testid="todo-item"s] >> nth=1
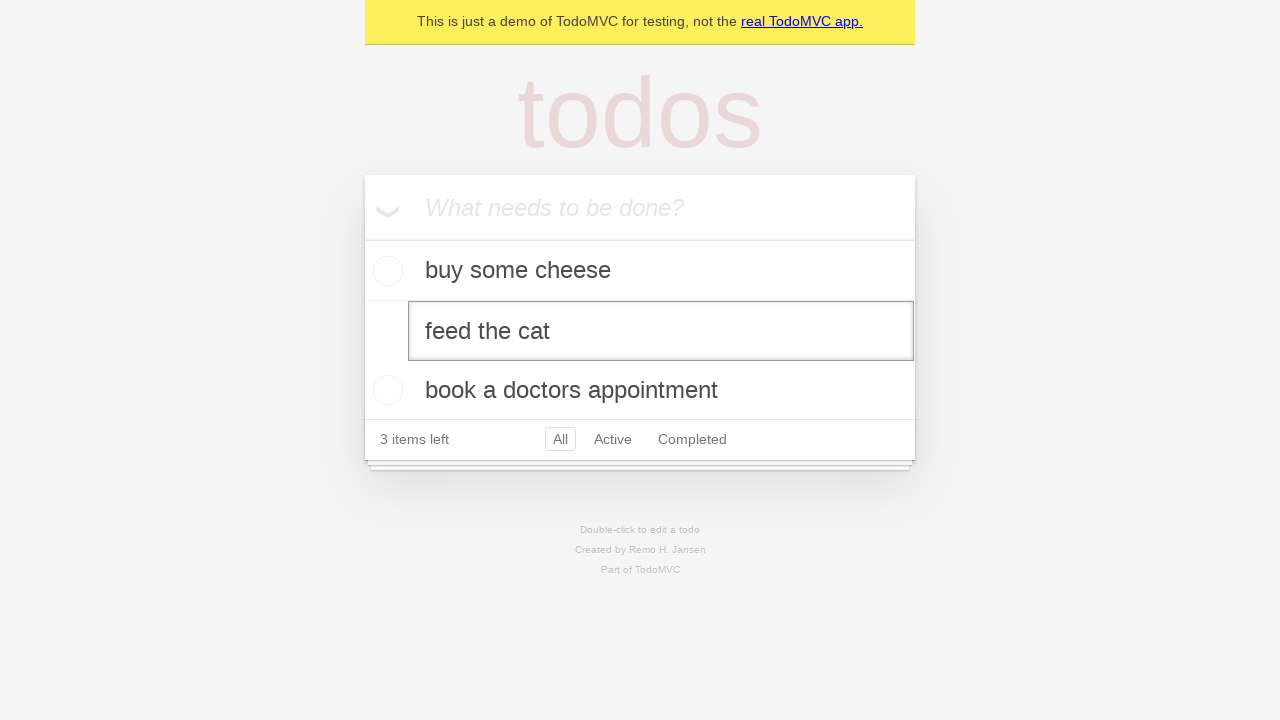

Cleared the text in edit field to empty string on internal:testid=[data-testid="todo-item"s] >> nth=1 >> internal:role=textbox[nam
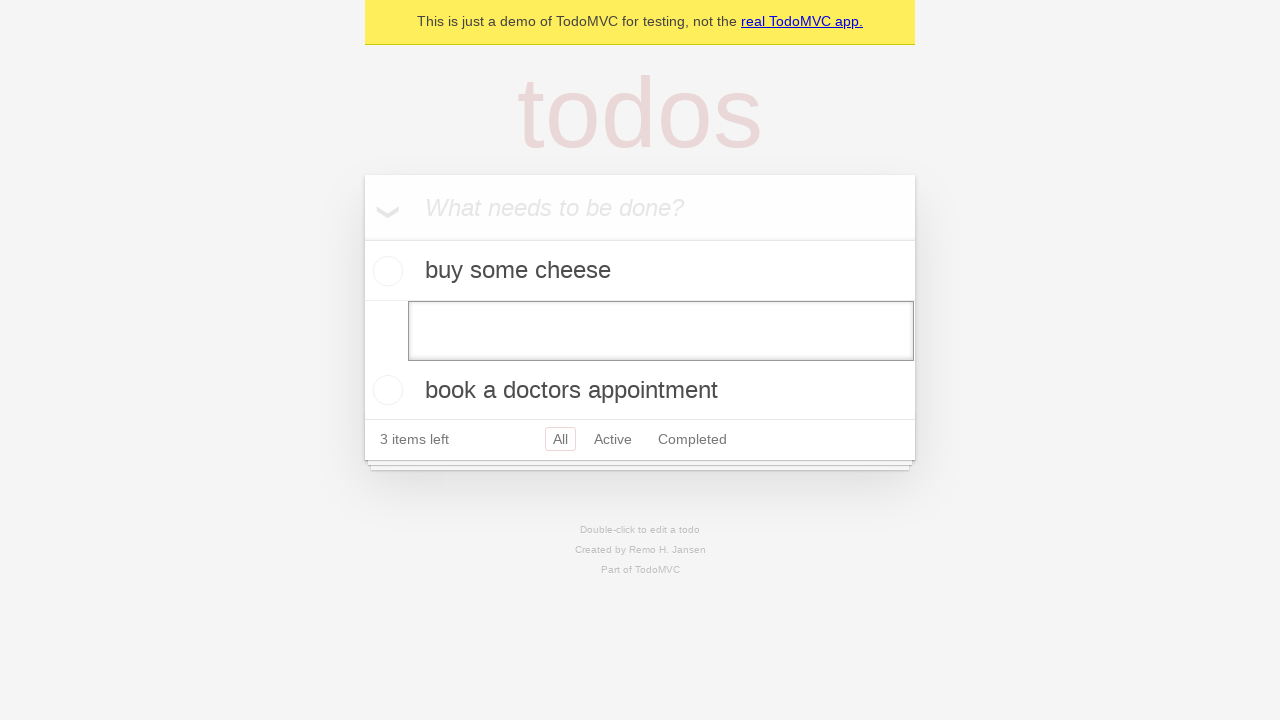

Pressed Enter to confirm deletion of empty todo item on internal:testid=[data-testid="todo-item"s] >> nth=1 >> internal:role=textbox[nam
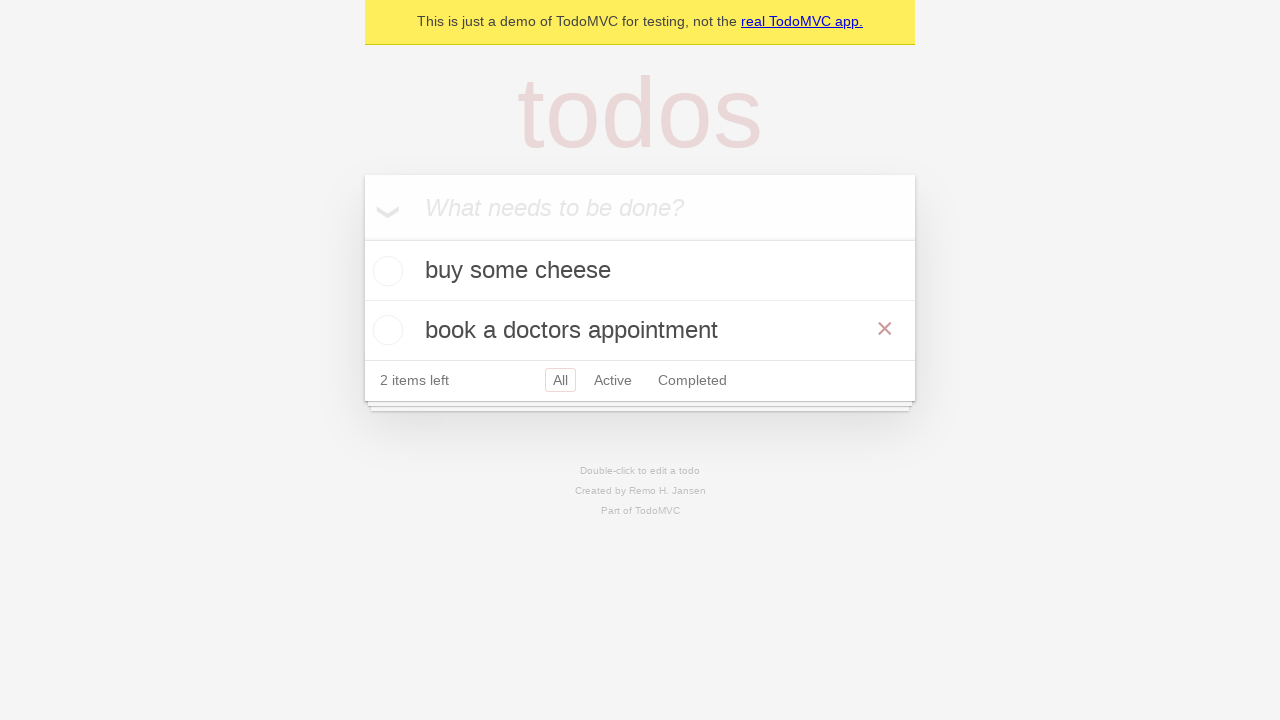

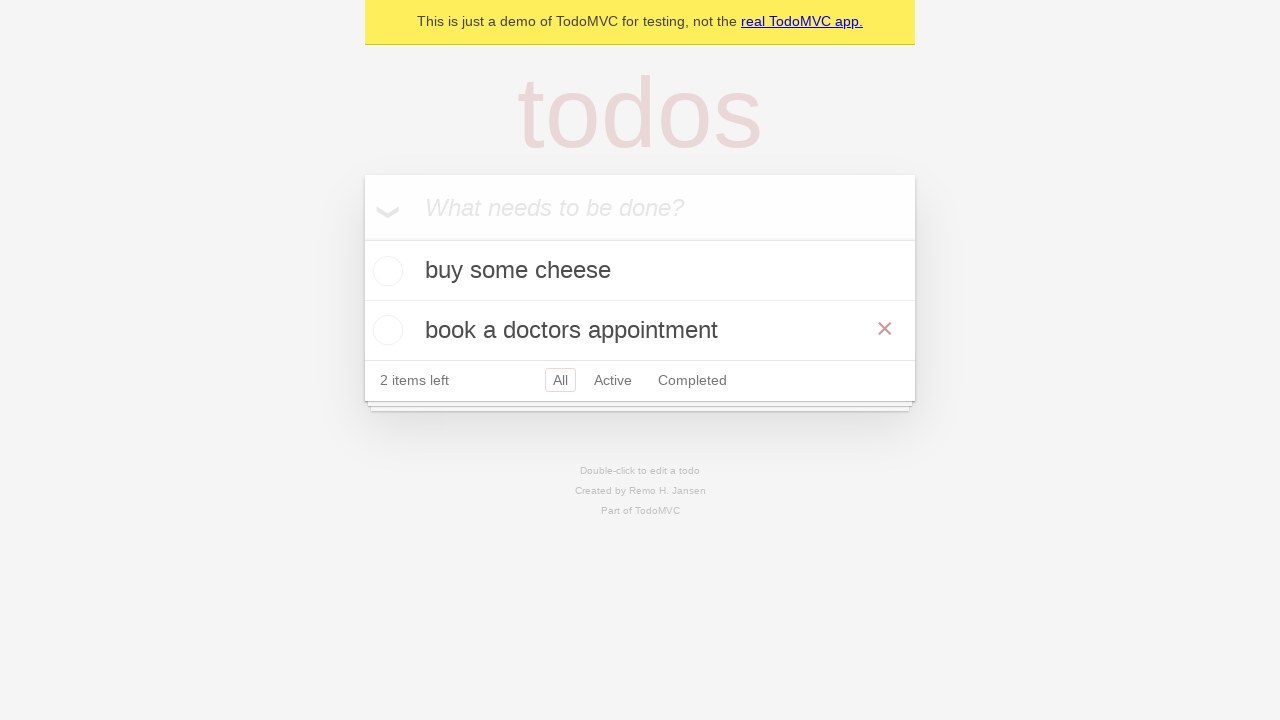